Tests a dropdown/toggle element by verifying its initial disabled state (opacity 0.5), clicking on it, and verifying it becomes enabled (opacity 1).

Starting URL: https://rahulshettyacademy.com/dropdownsPractise/

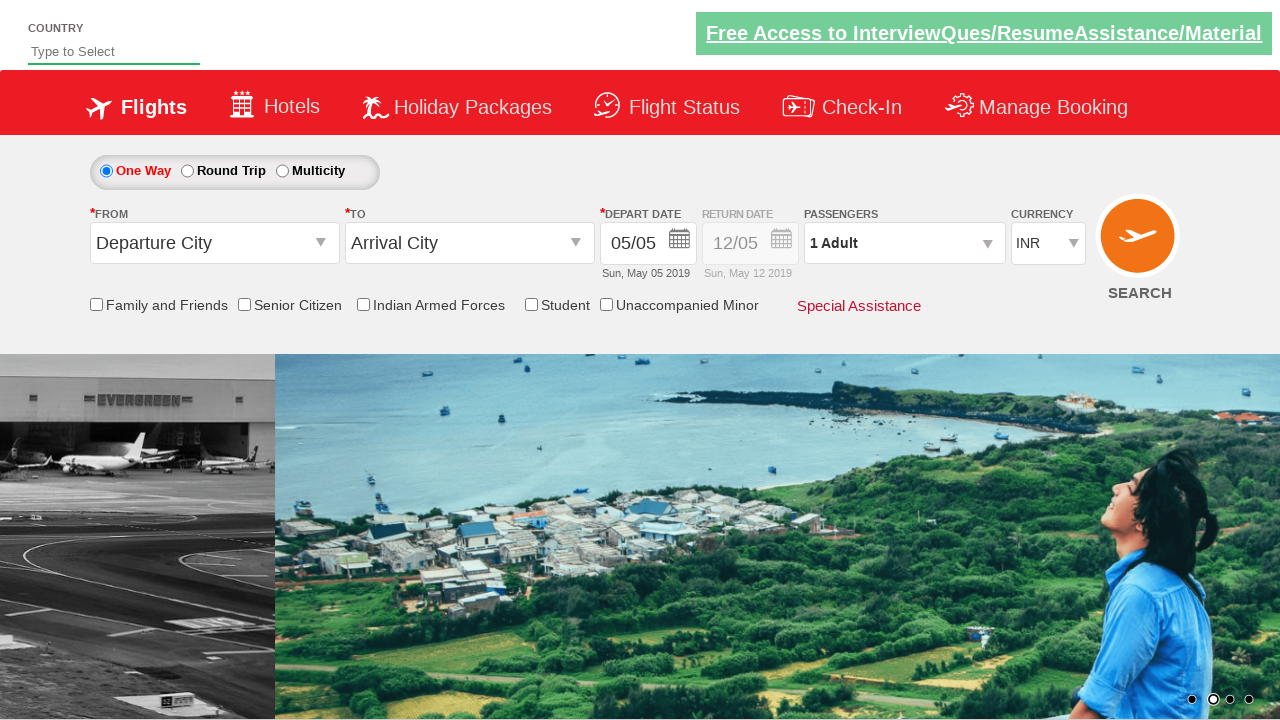

Waited for dropdown/toggle element with id 'Div1' to be visible
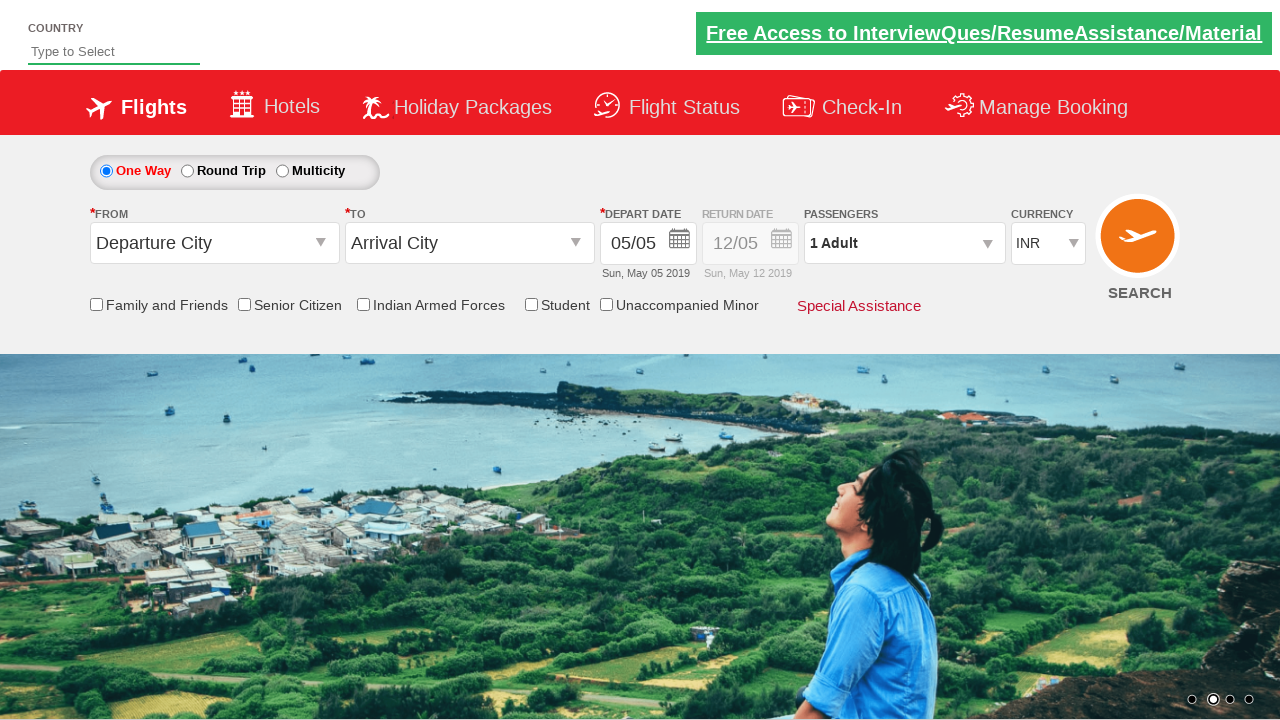

Retrieved initial style attribute to verify disabled state (opacity 0.5)
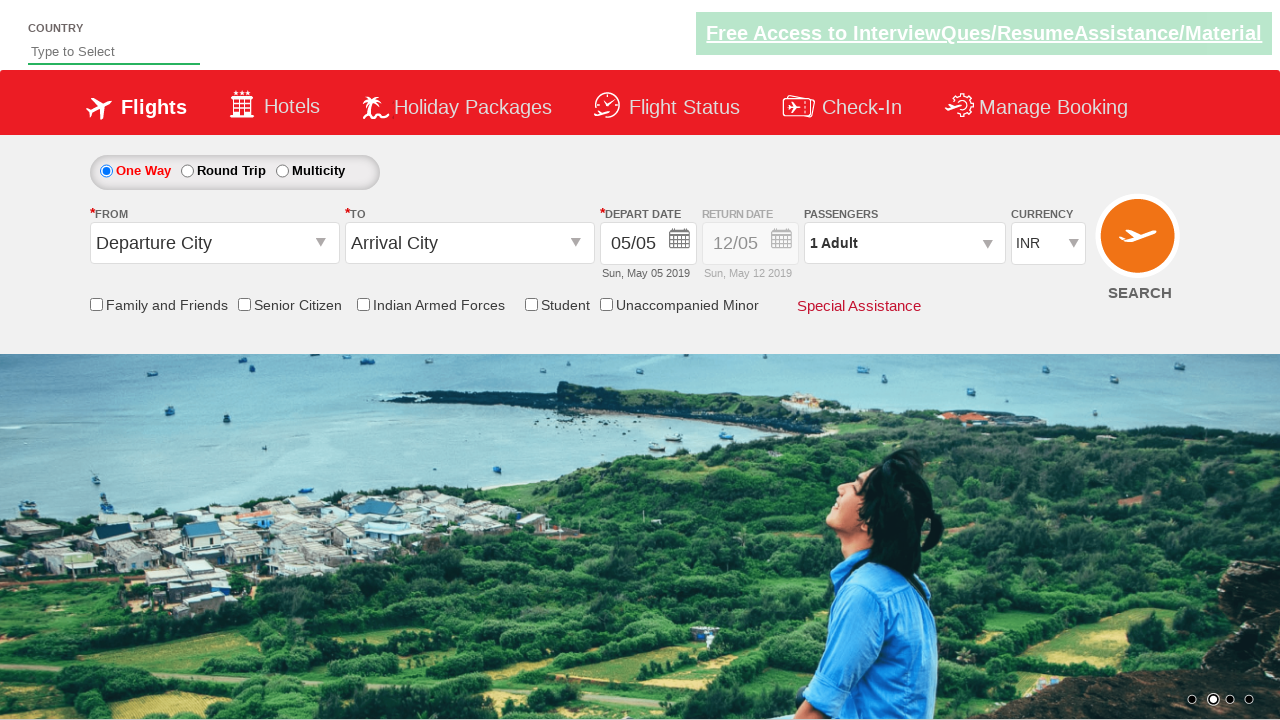

Clicked on the dropdown/toggle element to enable it at (752, 250) on xpath=//div[@id='Div1']
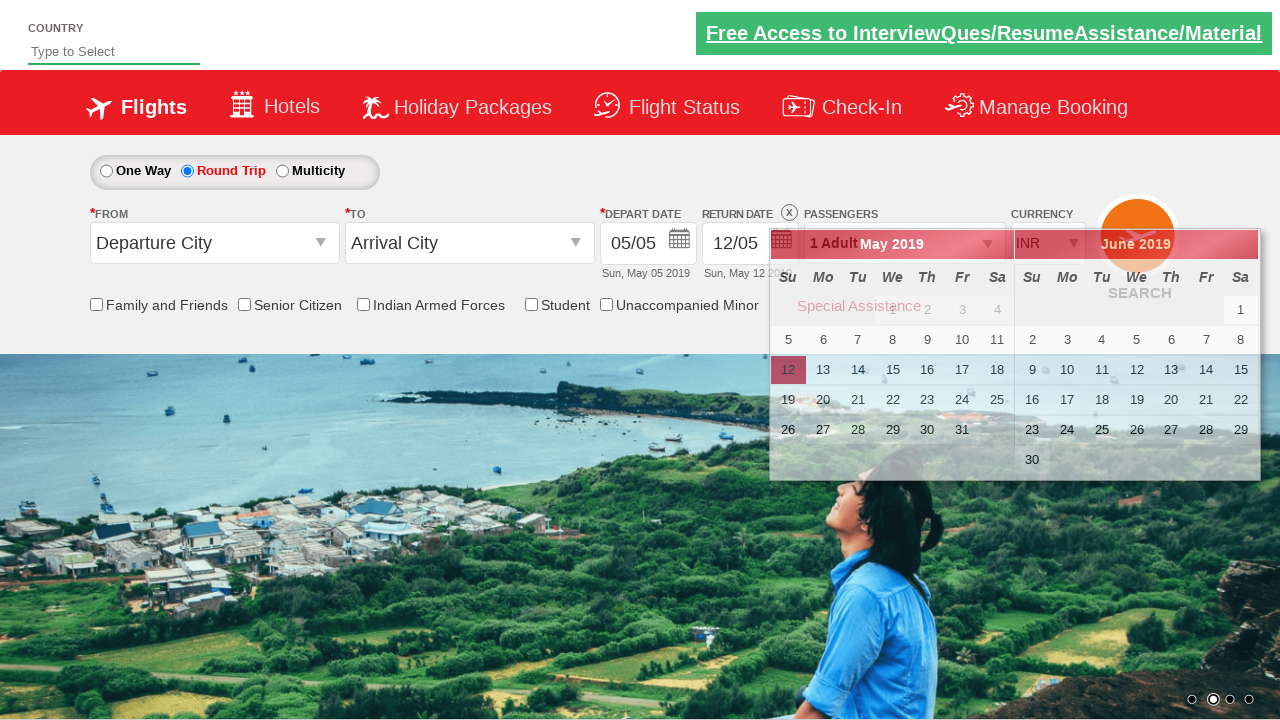

Retrieved updated style attribute to verify enabled state (opacity 1)
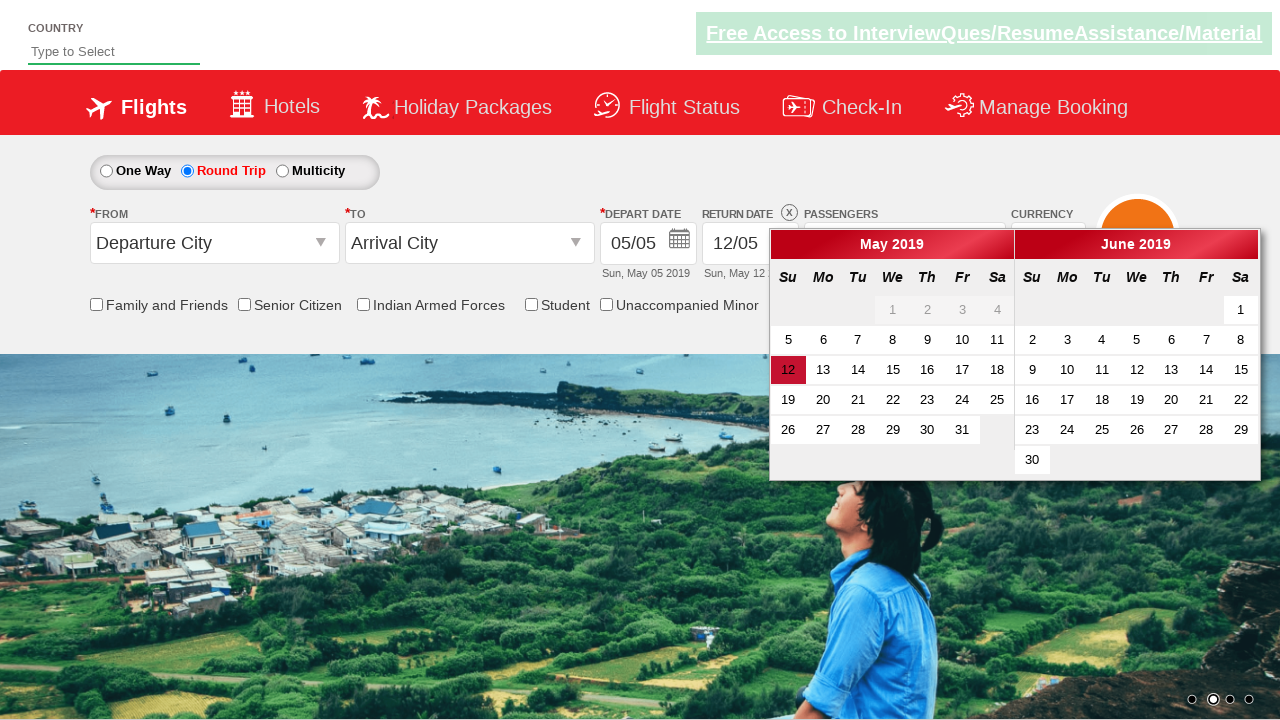

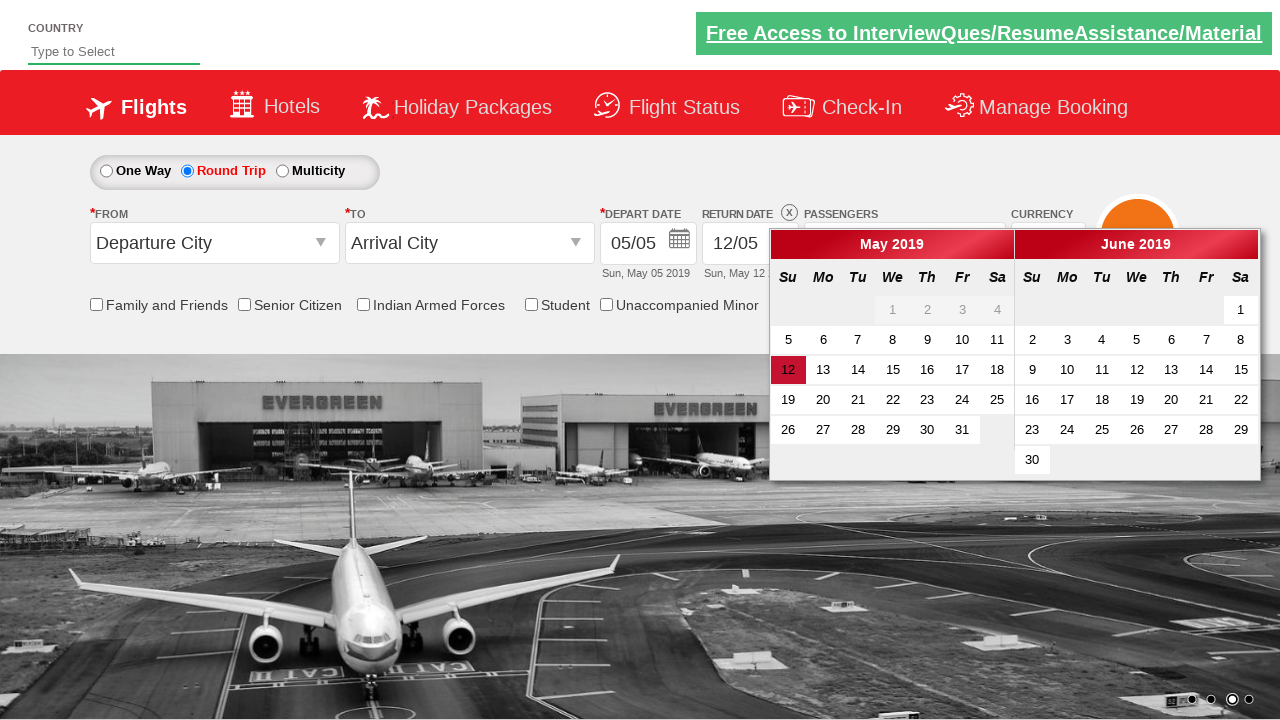